Tests radio button functionality on DemoQA site by clicking the "Yes" radio button using JavaScript execution

Starting URL: https://demoqa.com/radio-button

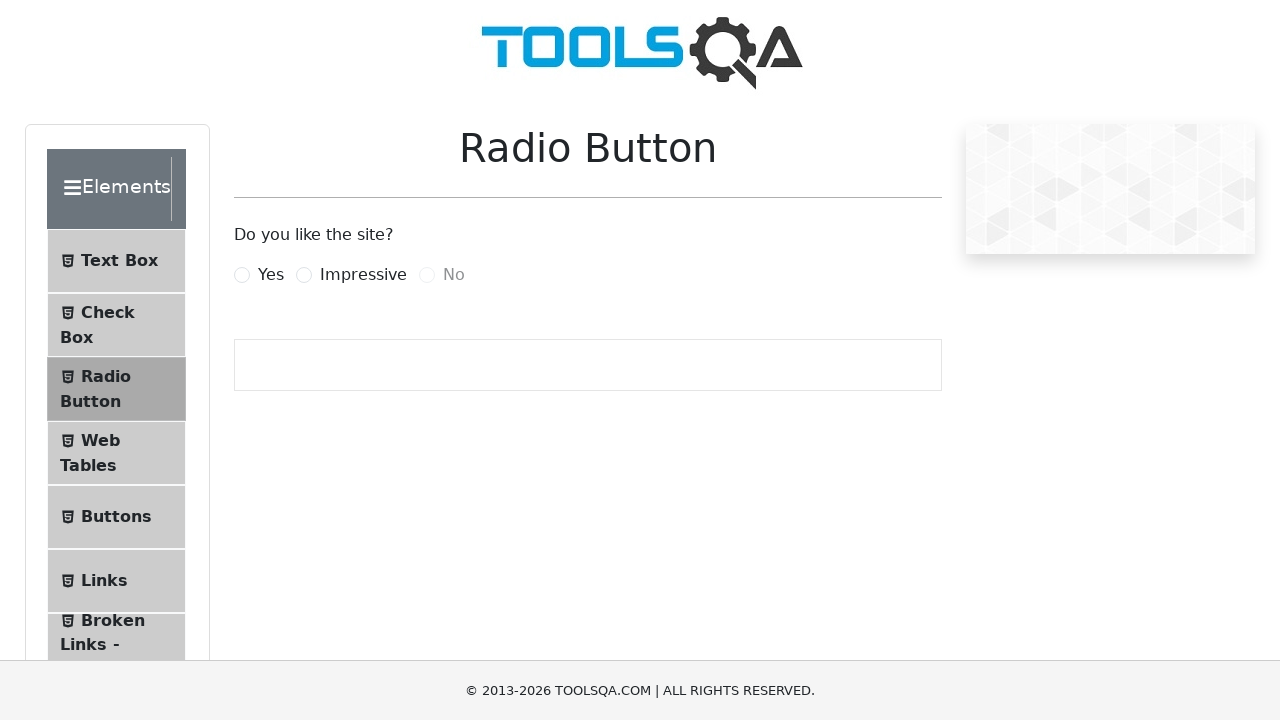

Clicked 'Yes' radio button using JavaScript execution
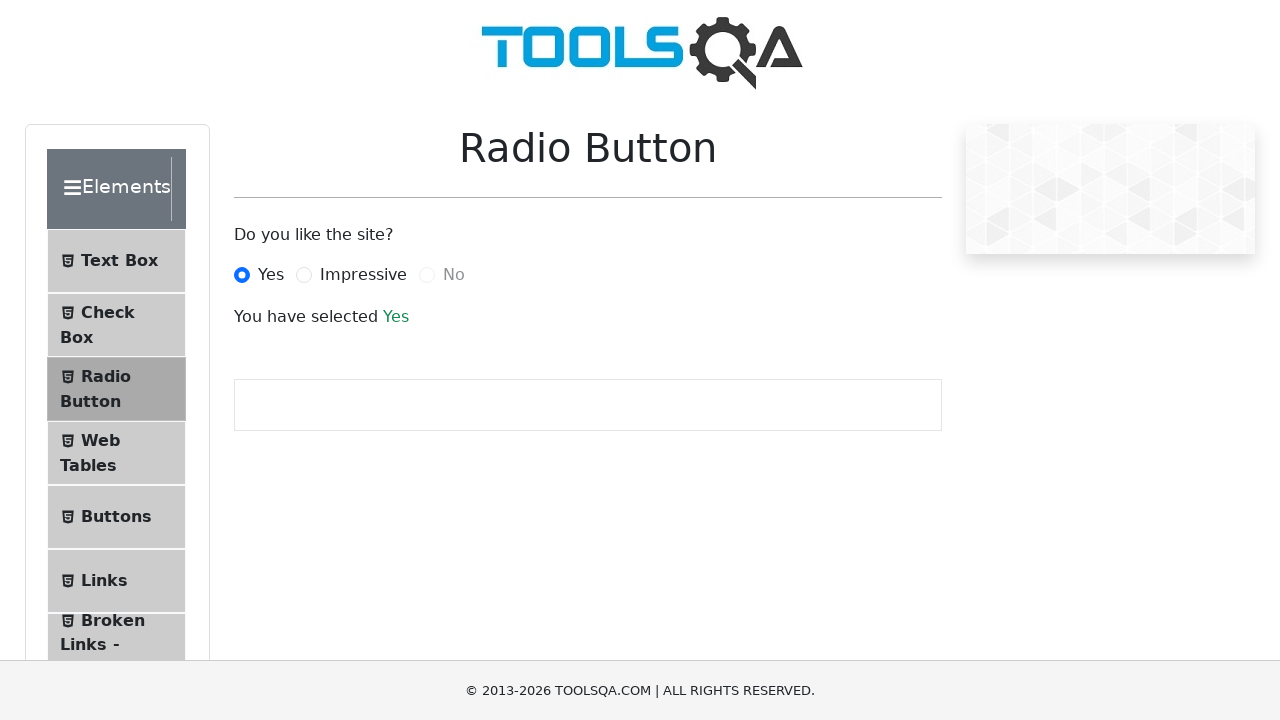

Success text appeared confirming radio button selection
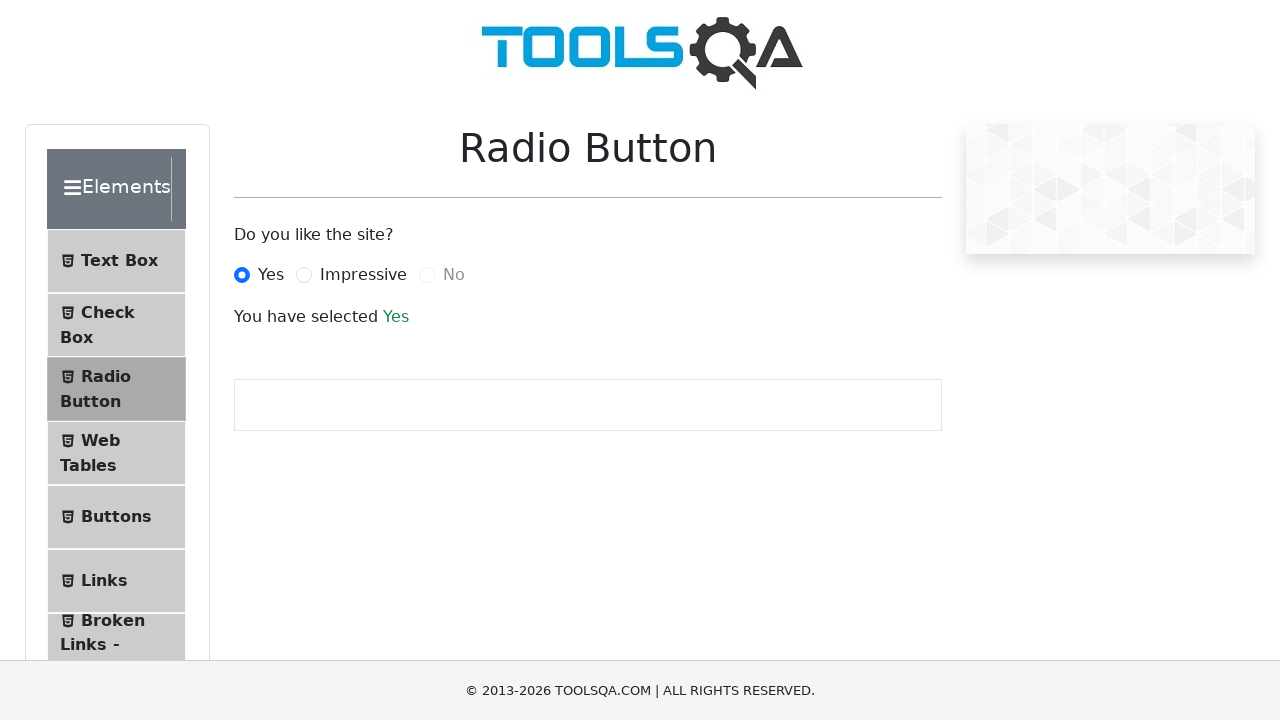

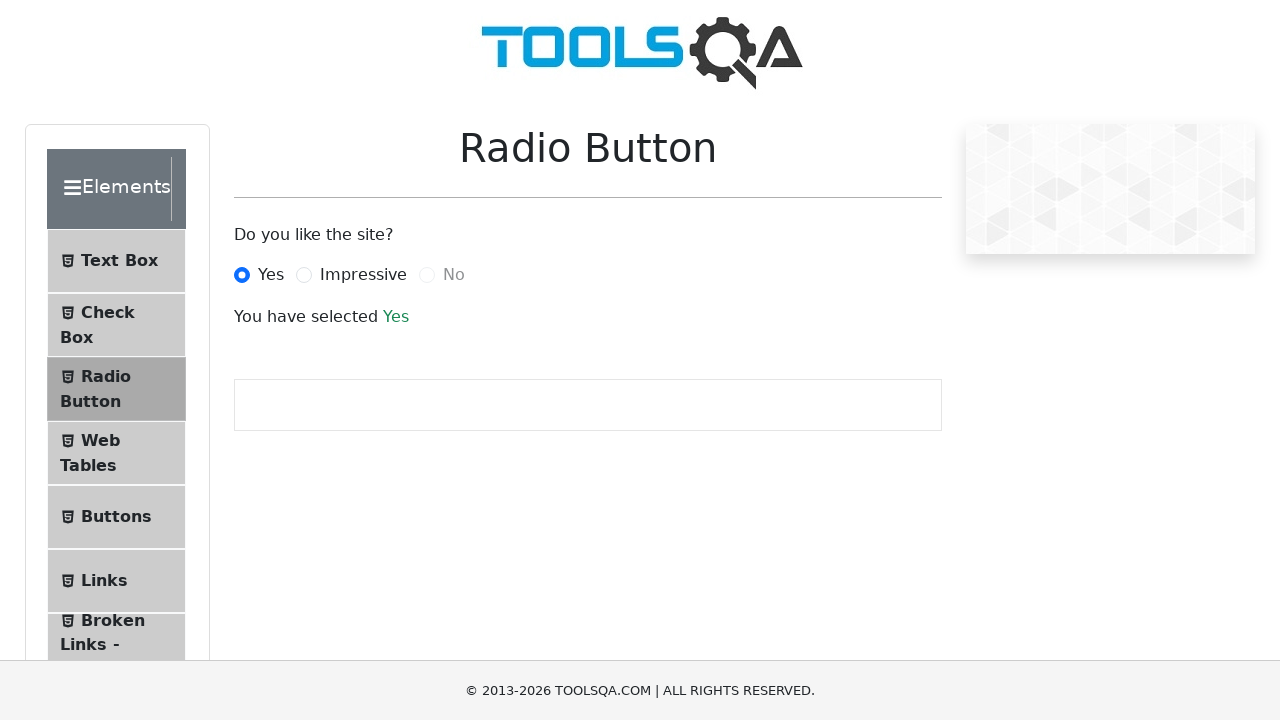